Tests that the currently applied filter is highlighted in the navigation

Starting URL: https://demo.playwright.dev/todomvc

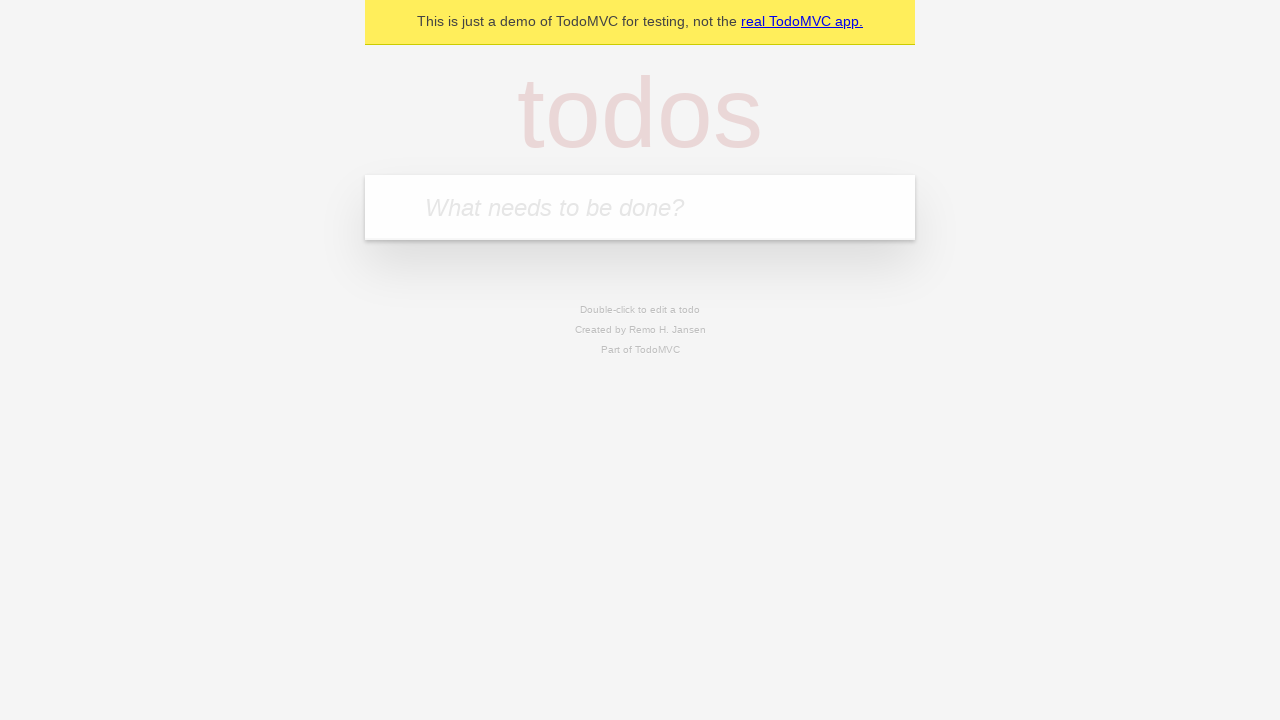

Navigated to TodoMVC demo application
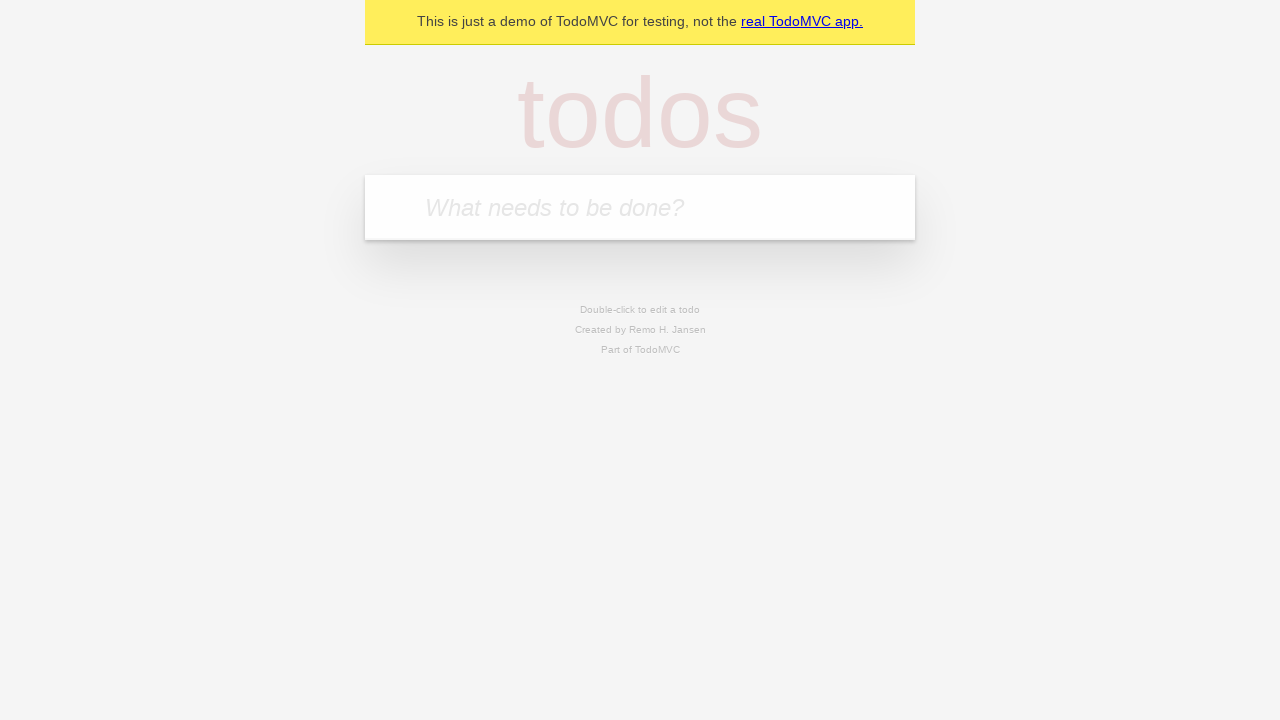

Filled first todo: 'buy some cheese' on internal:attr=[placeholder="What needs to be done?"i]
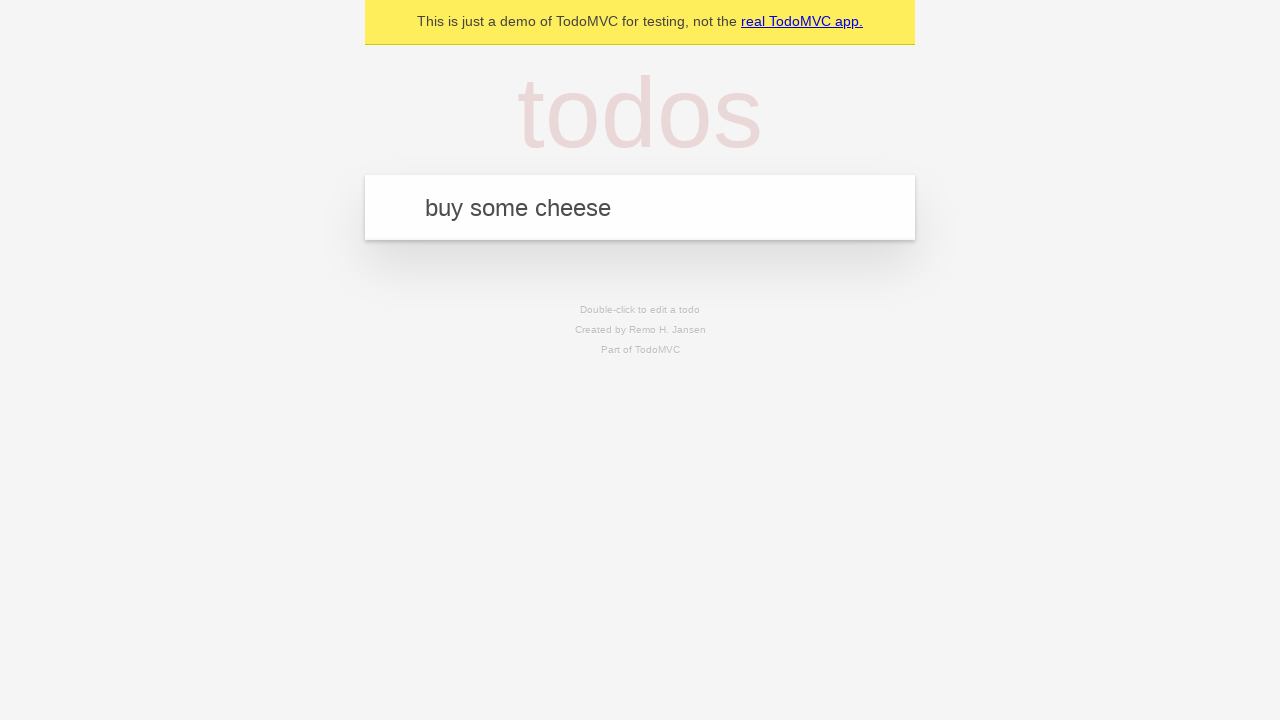

Pressed Enter to create first todo on internal:attr=[placeholder="What needs to be done?"i]
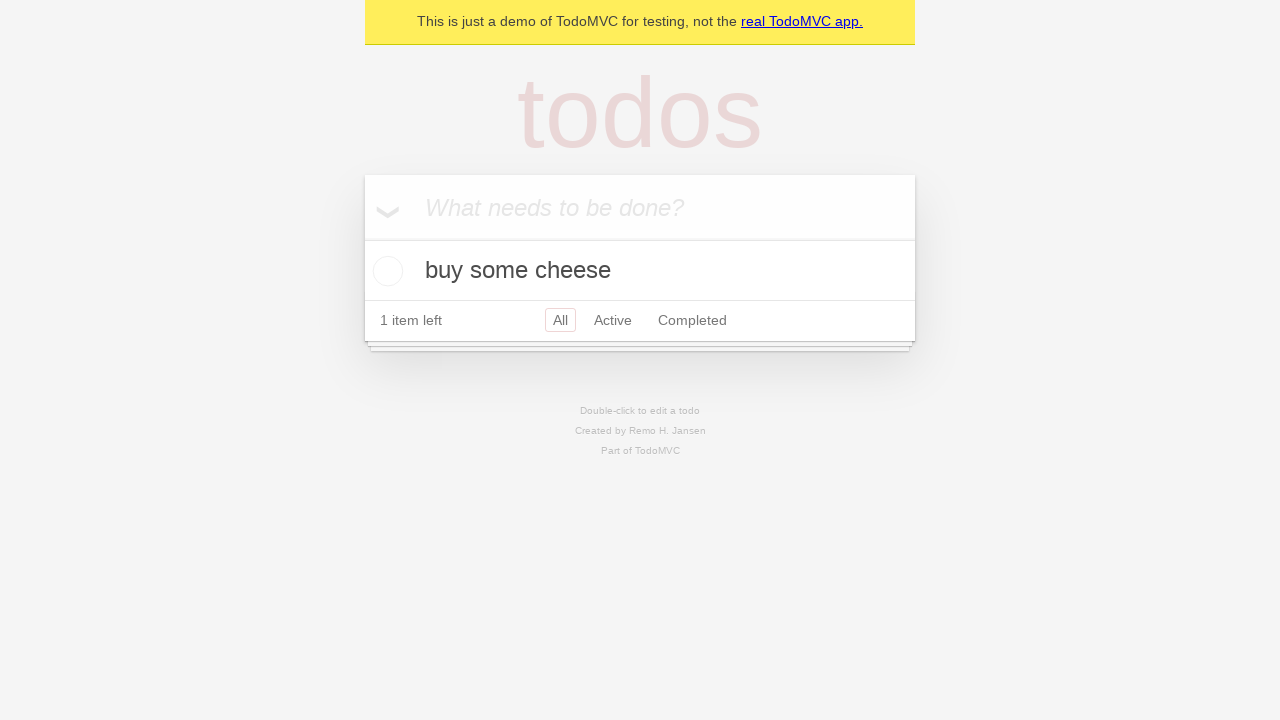

Filled second todo: 'feed the cat' on internal:attr=[placeholder="What needs to be done?"i]
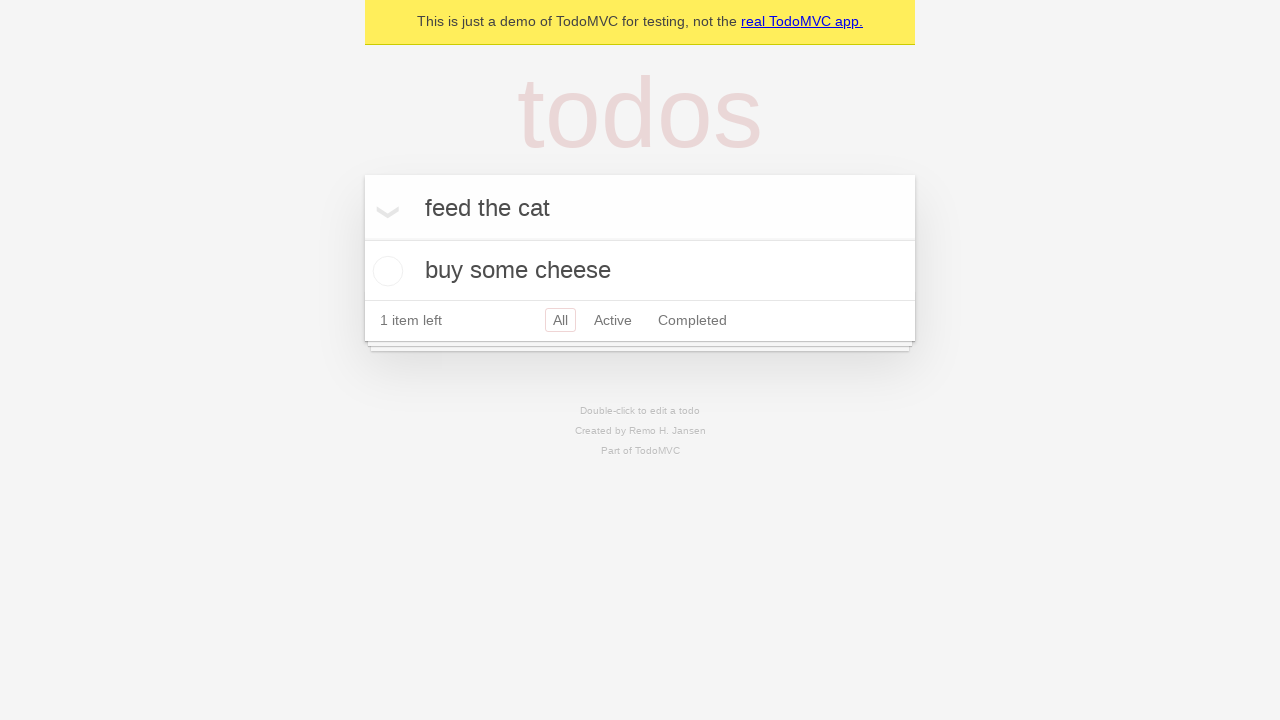

Pressed Enter to create second todo on internal:attr=[placeholder="What needs to be done?"i]
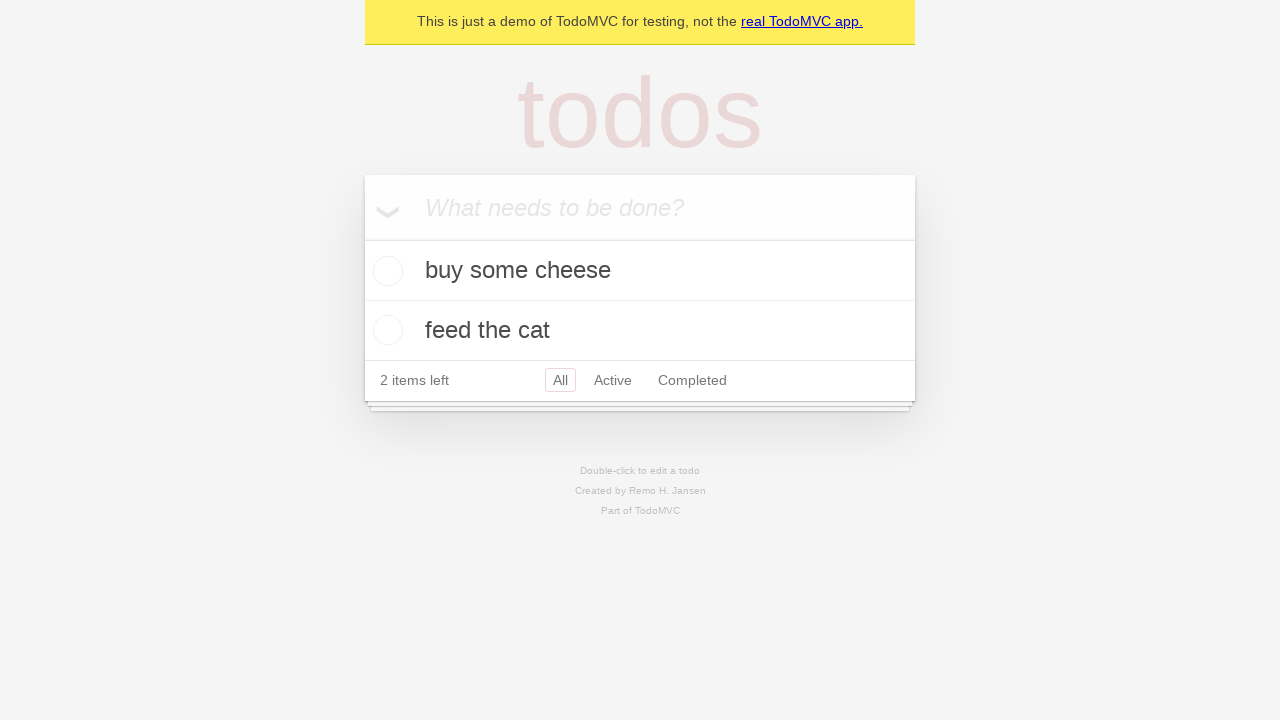

Filled third todo: 'book a doctors appointment' on internal:attr=[placeholder="What needs to be done?"i]
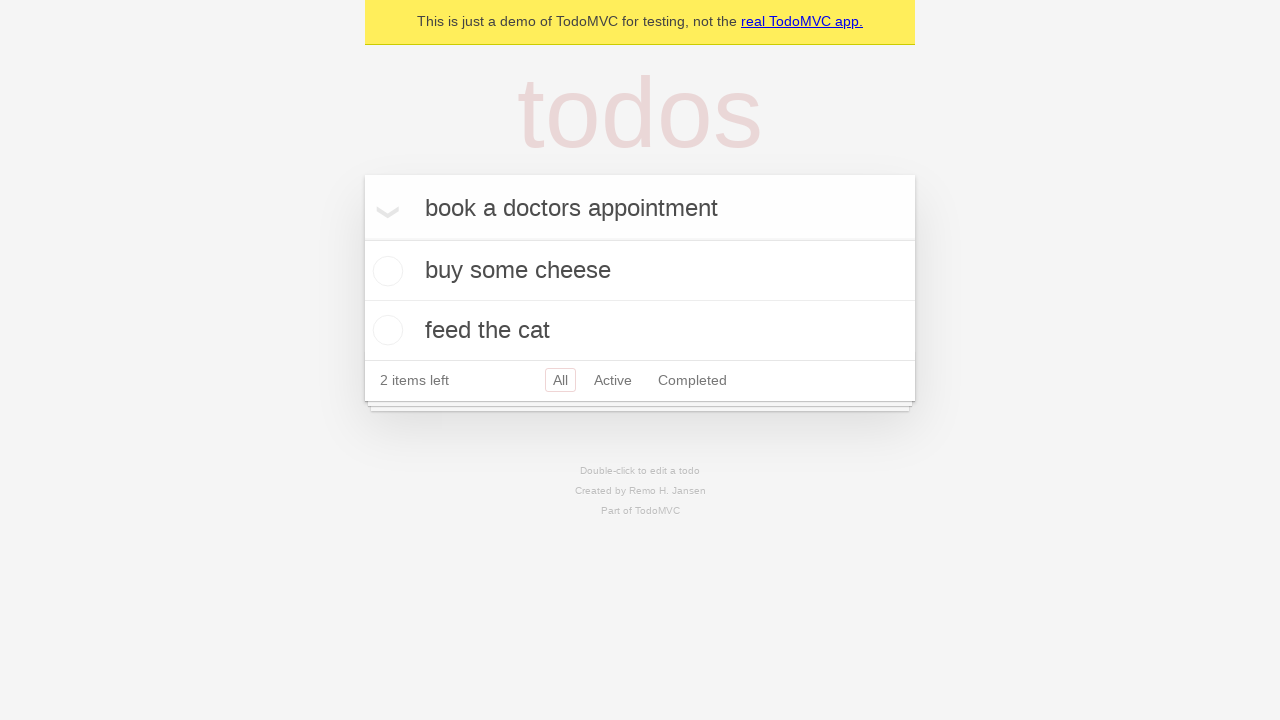

Pressed Enter to create third todo on internal:attr=[placeholder="What needs to be done?"i]
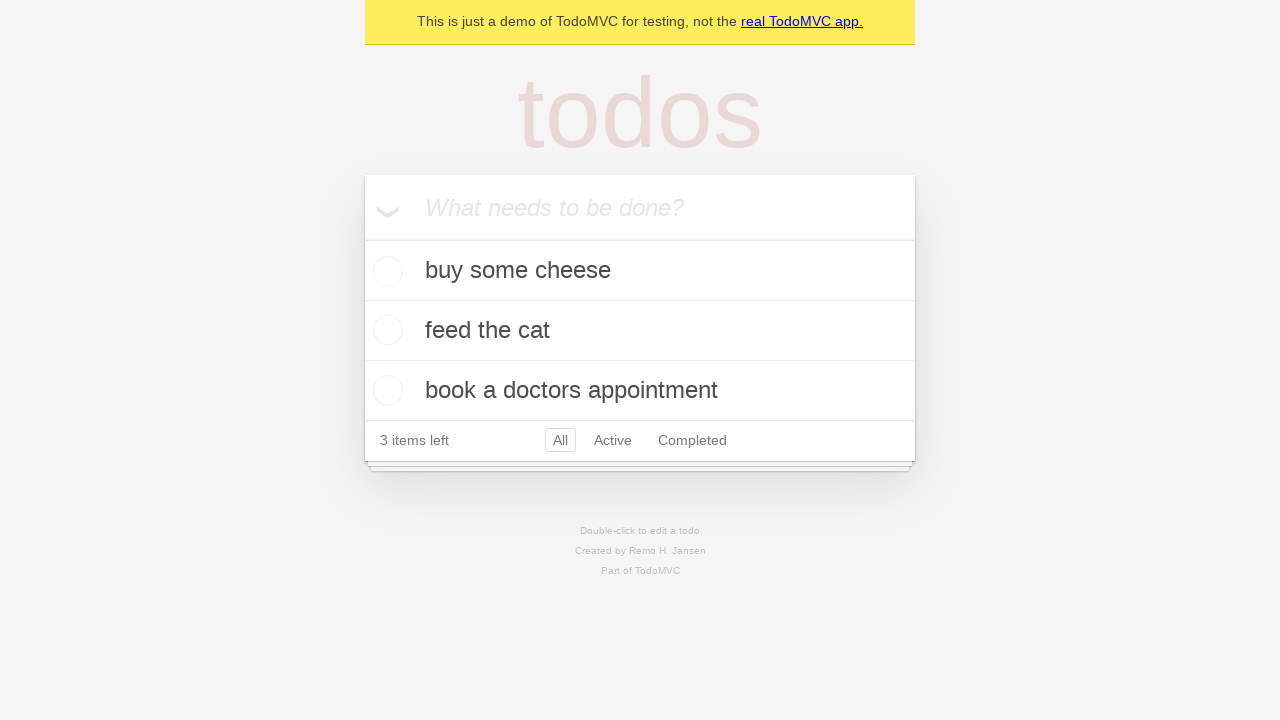

Clicked Active filter link at (613, 440) on internal:role=link[name="Active"i]
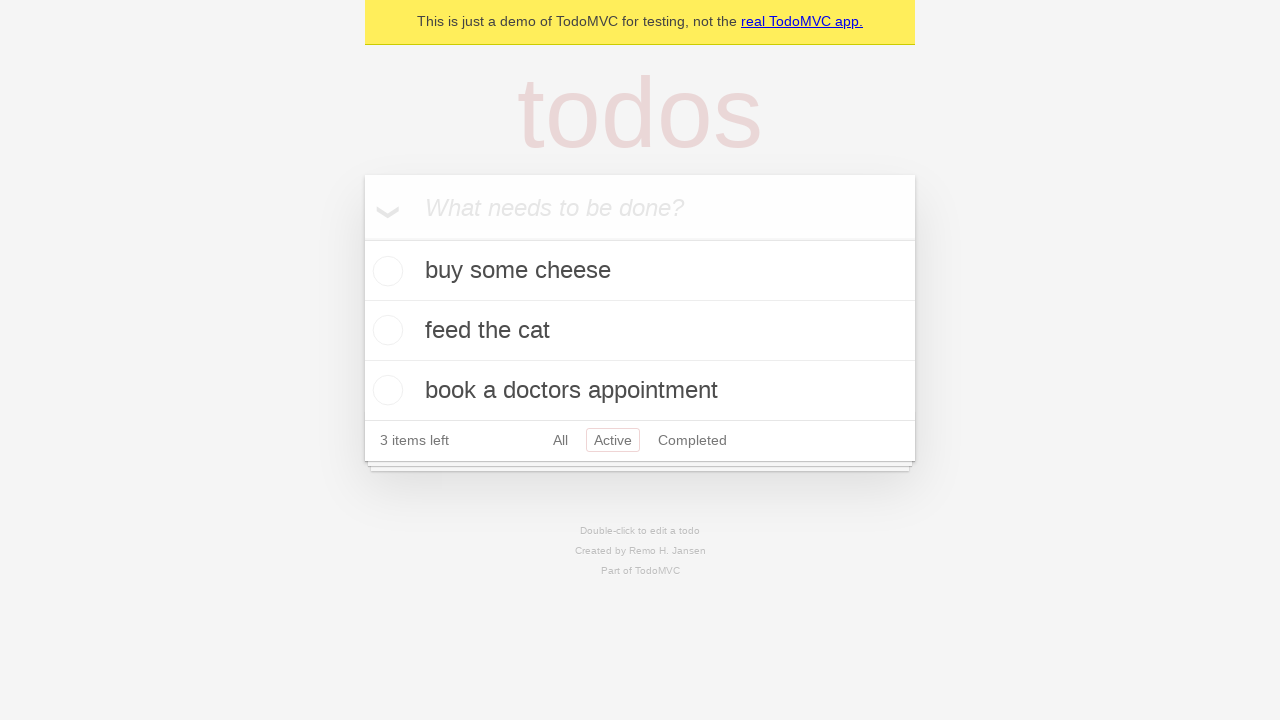

Clicked Completed filter link to verify highlighting at (692, 440) on internal:role=link[name="Completed"i]
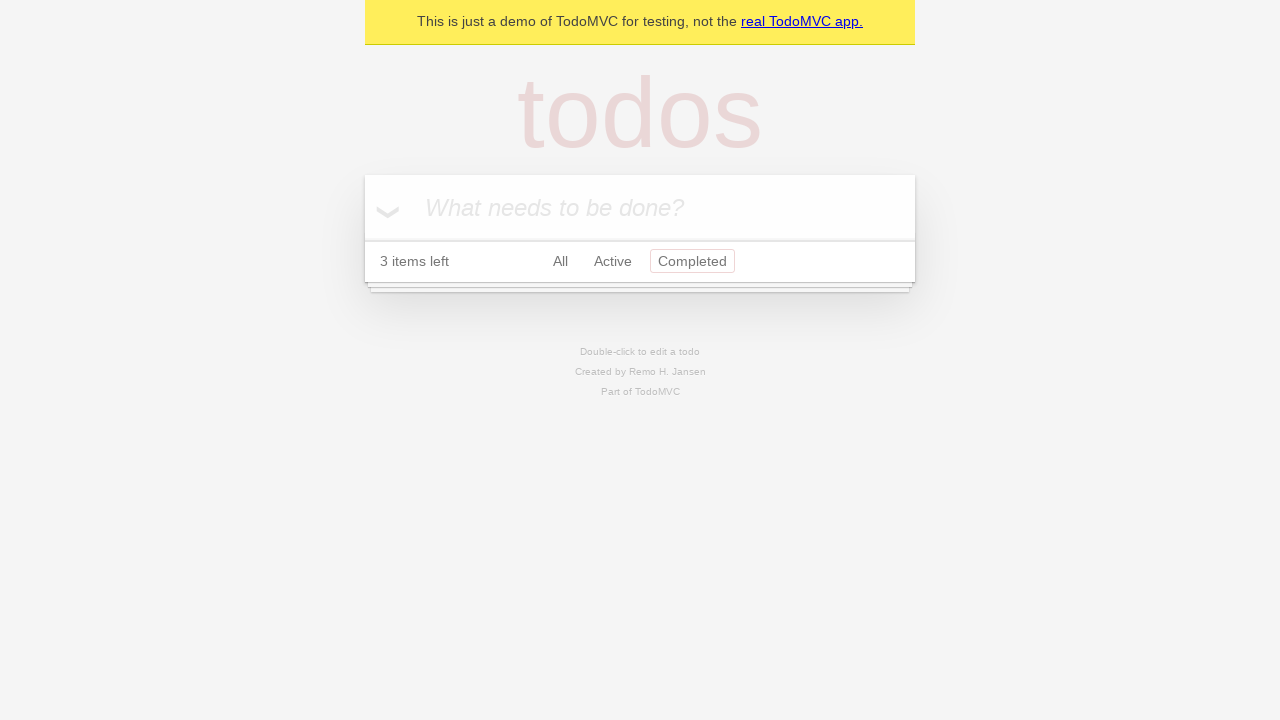

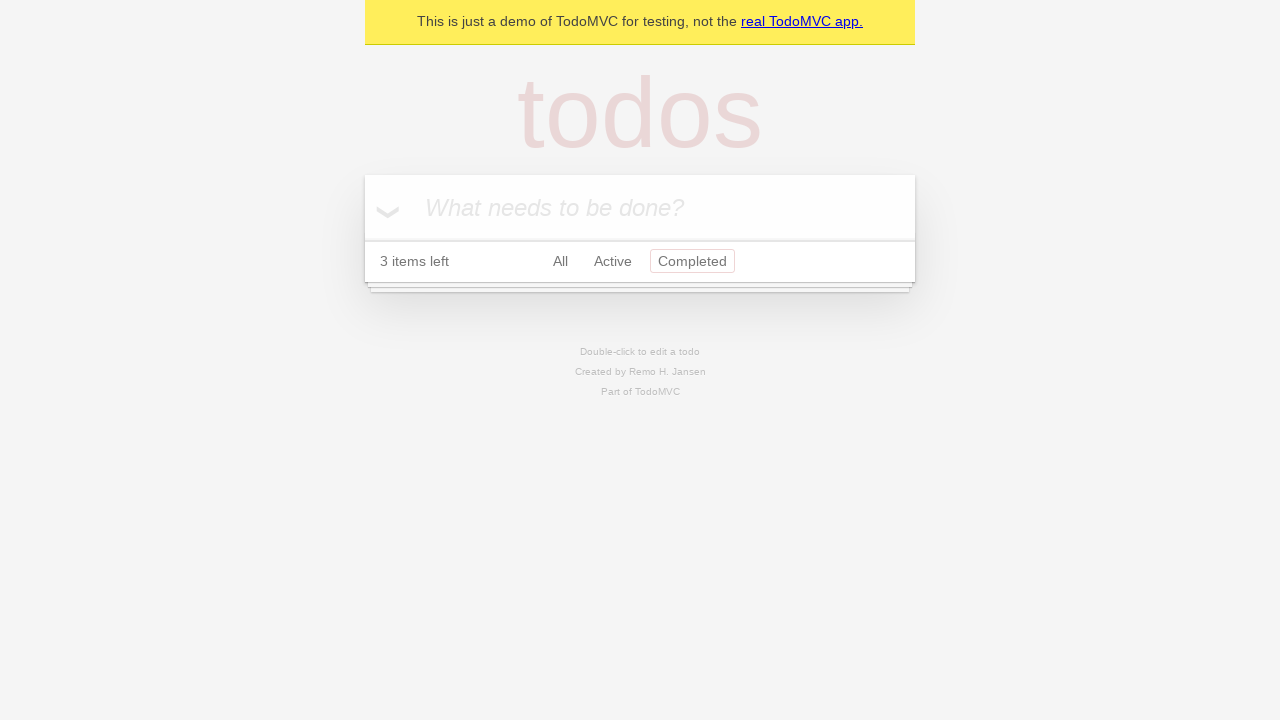